Tests checkbox functionality by checking if a checkbox is displayed and selected, then clicking it if not selected, and counting total checkboxes on the page

Starting URL: https://rahulshettyacademy.com/AutomationPractice/

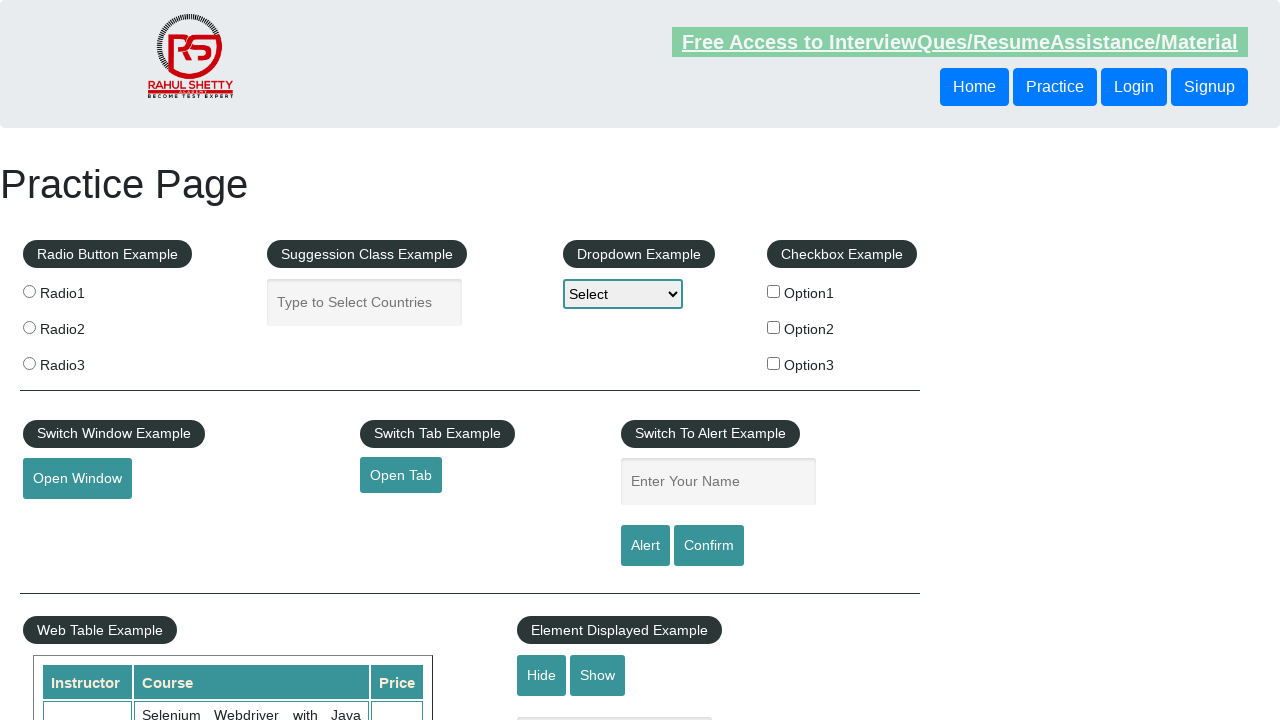

Located the first checkbox with value 'option1'
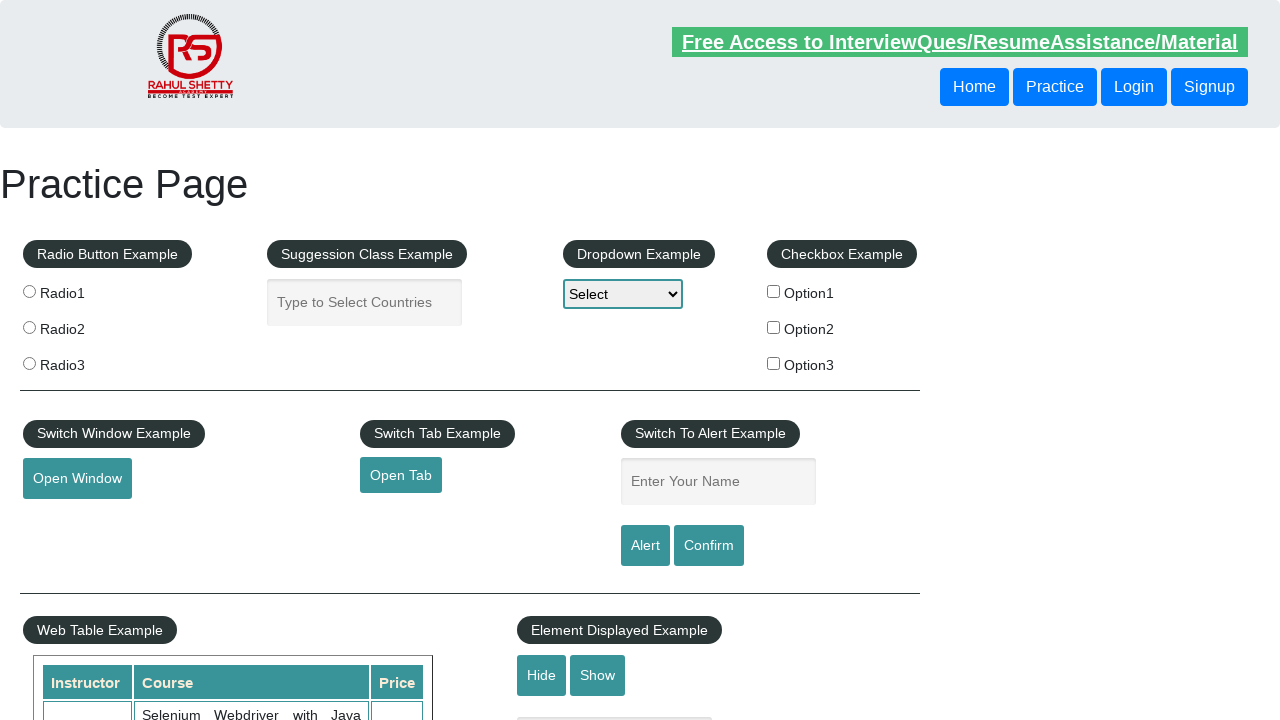

Checked checkbox selection status: False
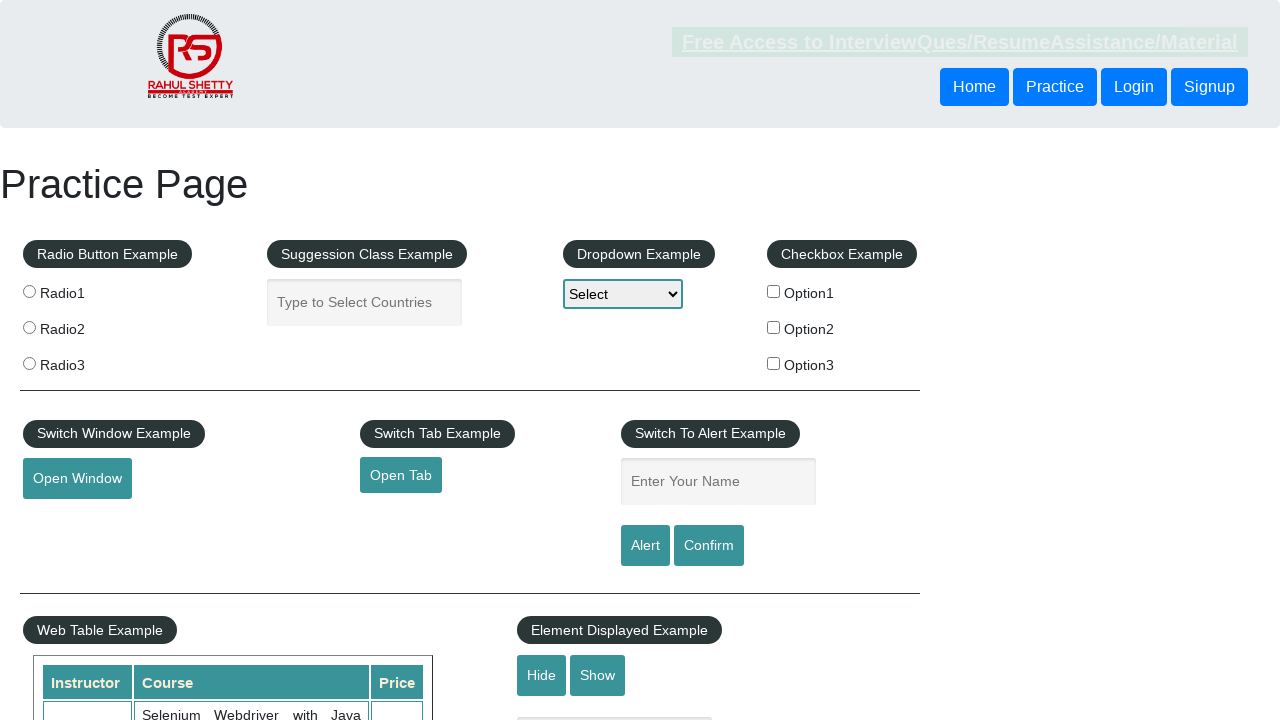

Clicked the checkbox to select it at (774, 291) on input[value='option1']
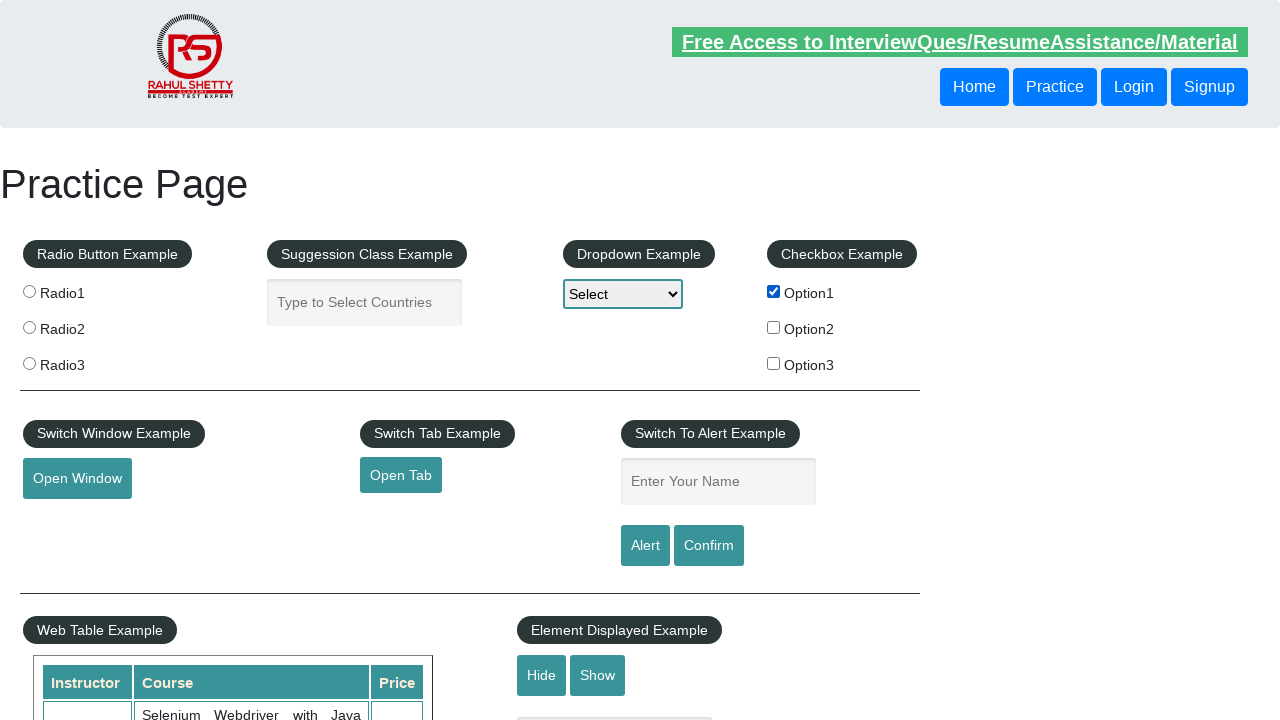

Counted total checkboxes on the page: 3
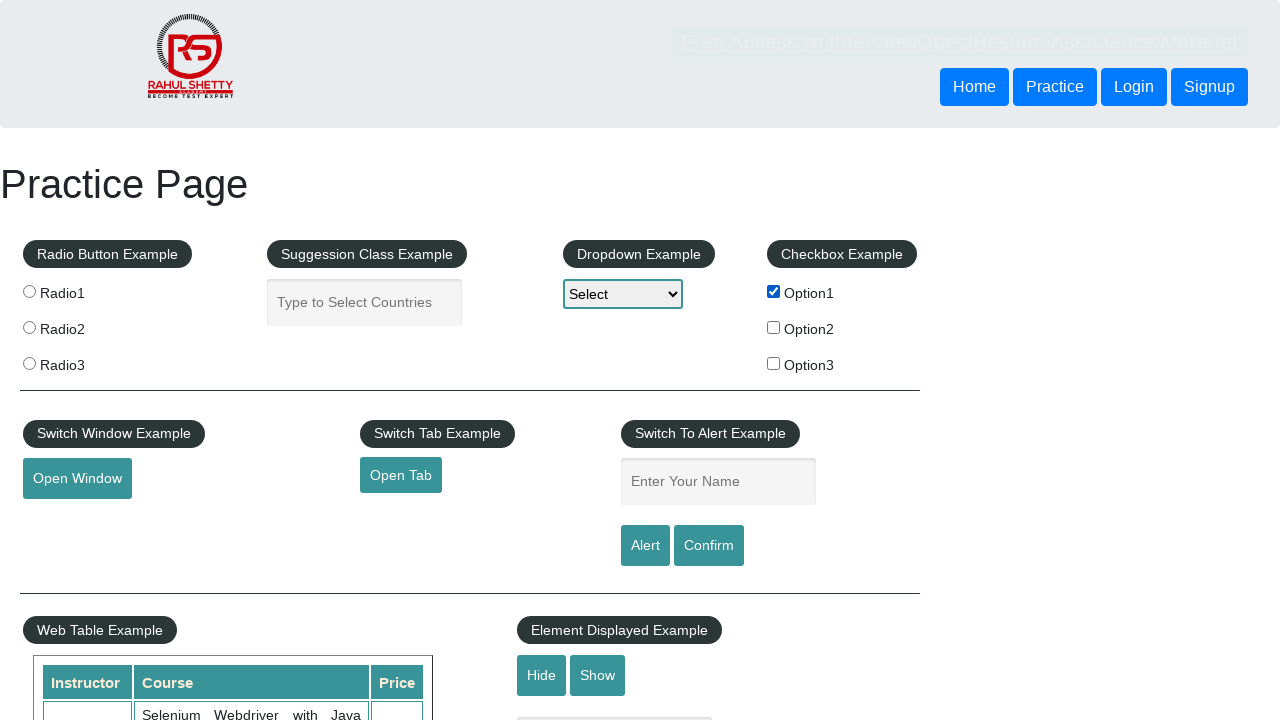

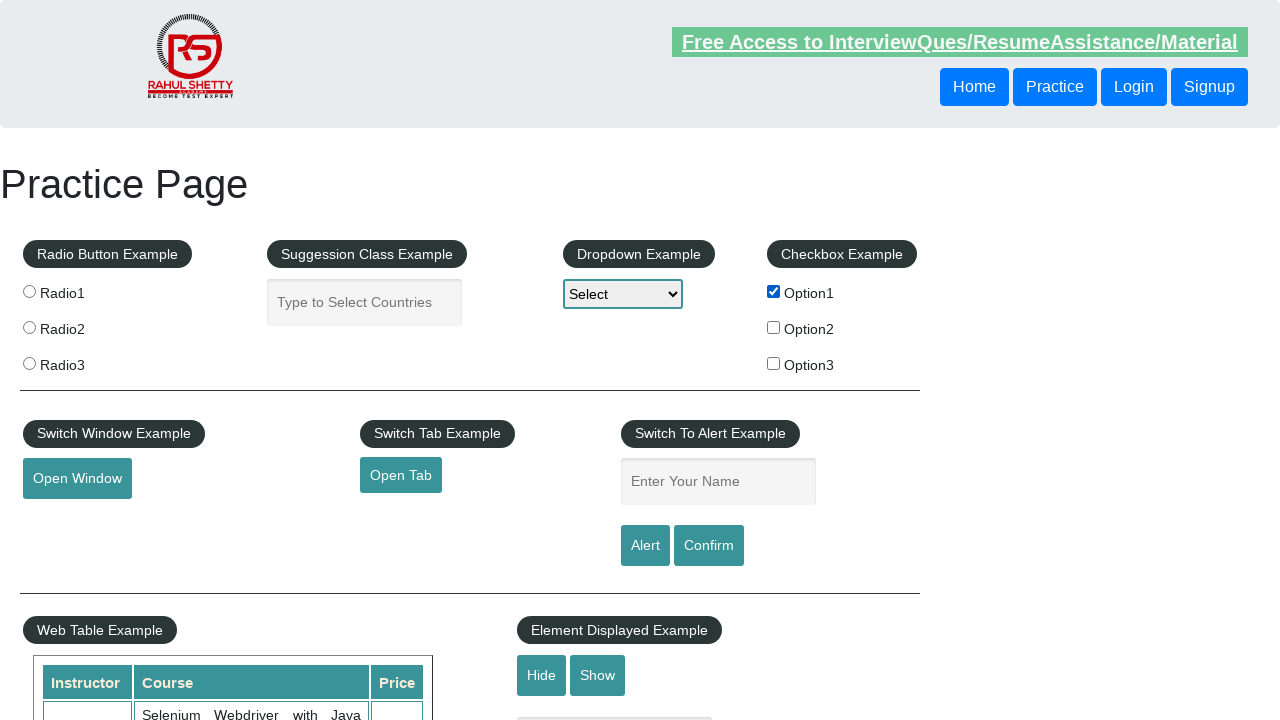